Navigates to the training support website homepage and clicks on the about link to navigate to the about page

Starting URL: https://v1.training-support.net

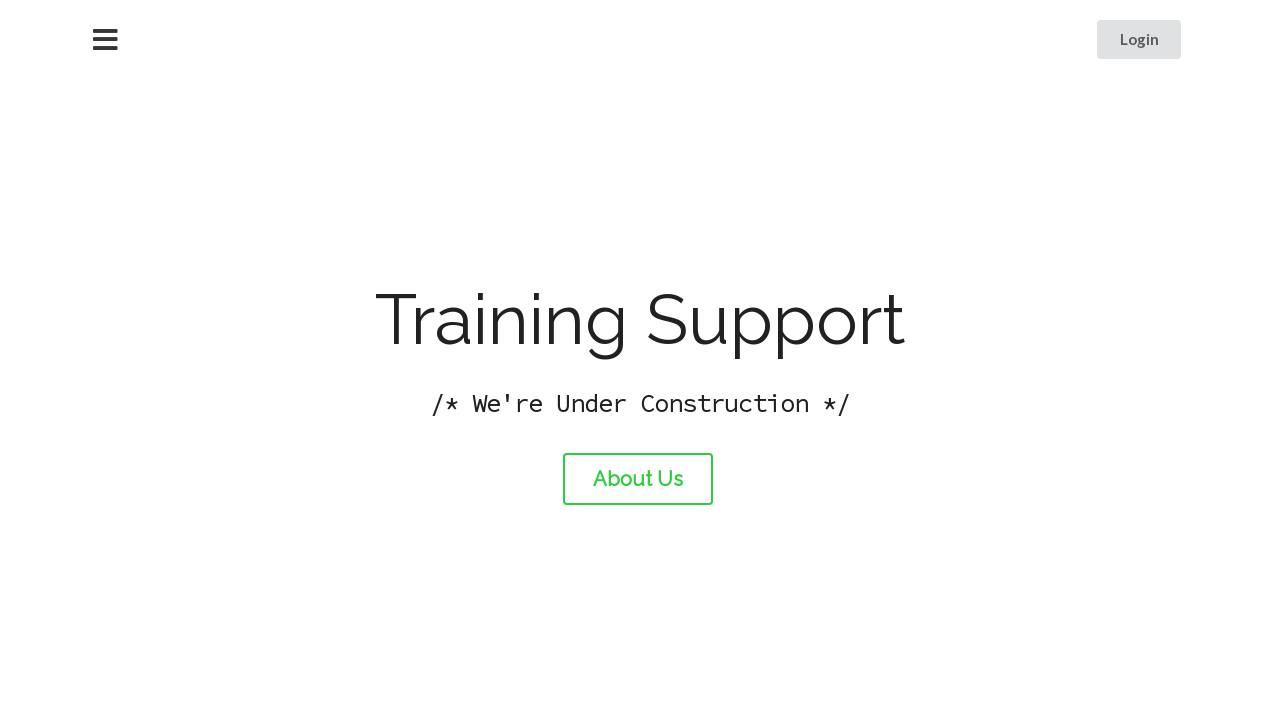

Navigated to training support website homepage
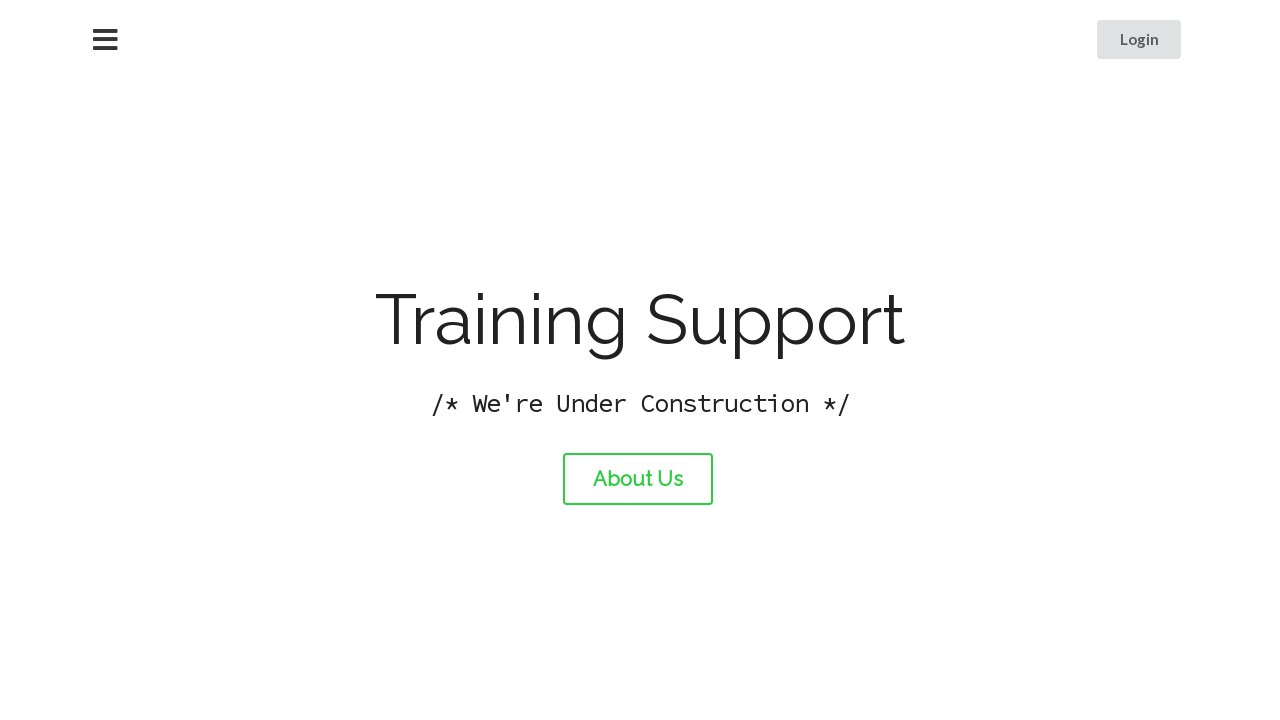

Clicked on the about link at (638, 479) on a#about-link
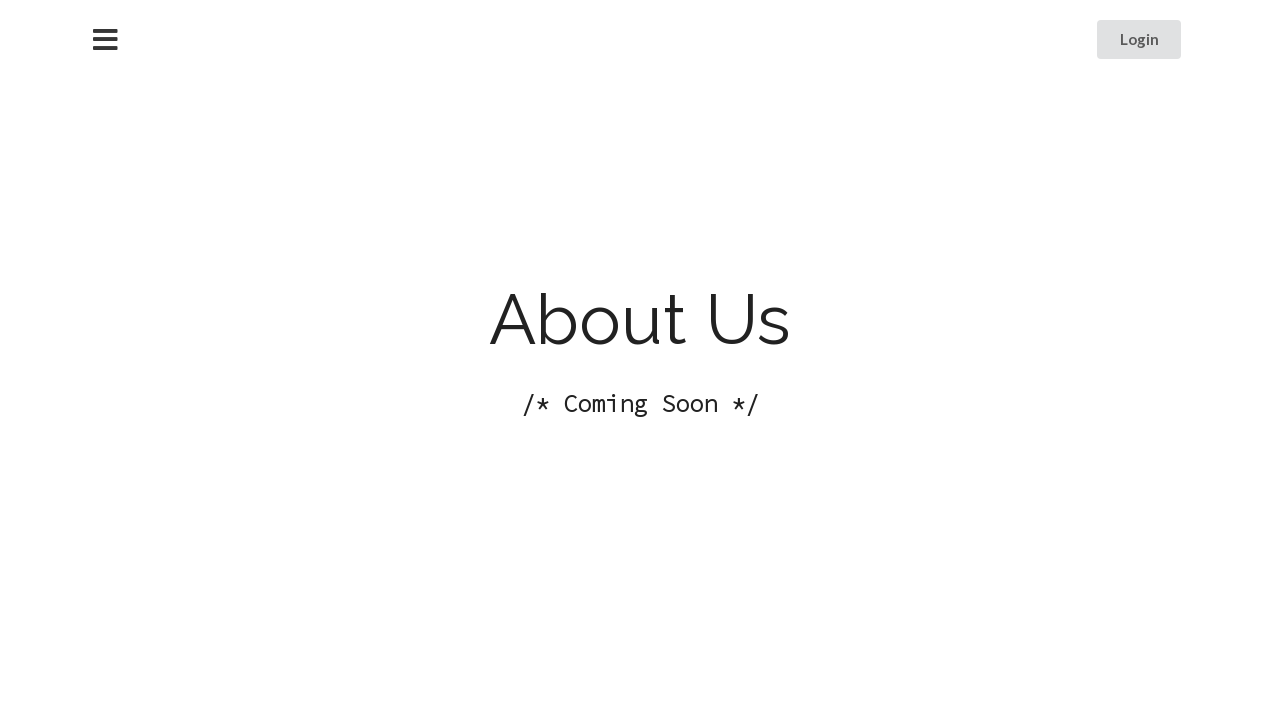

About page loaded and DOM content initialized
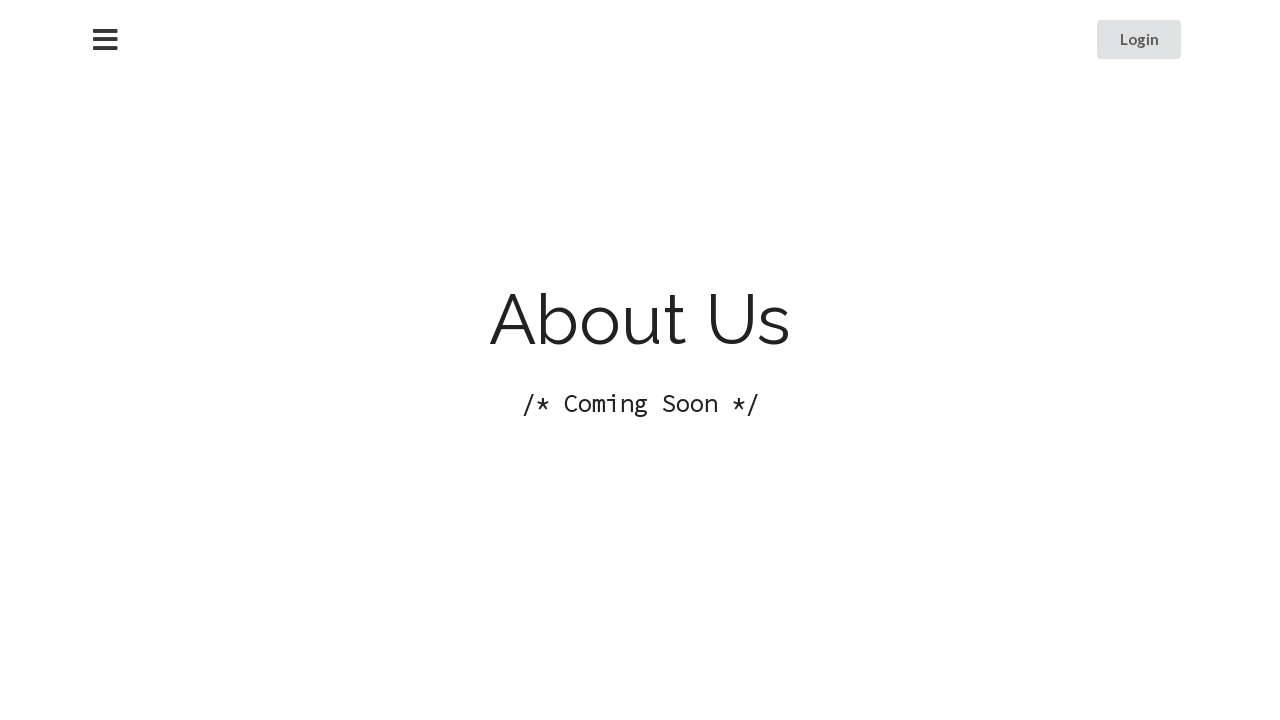

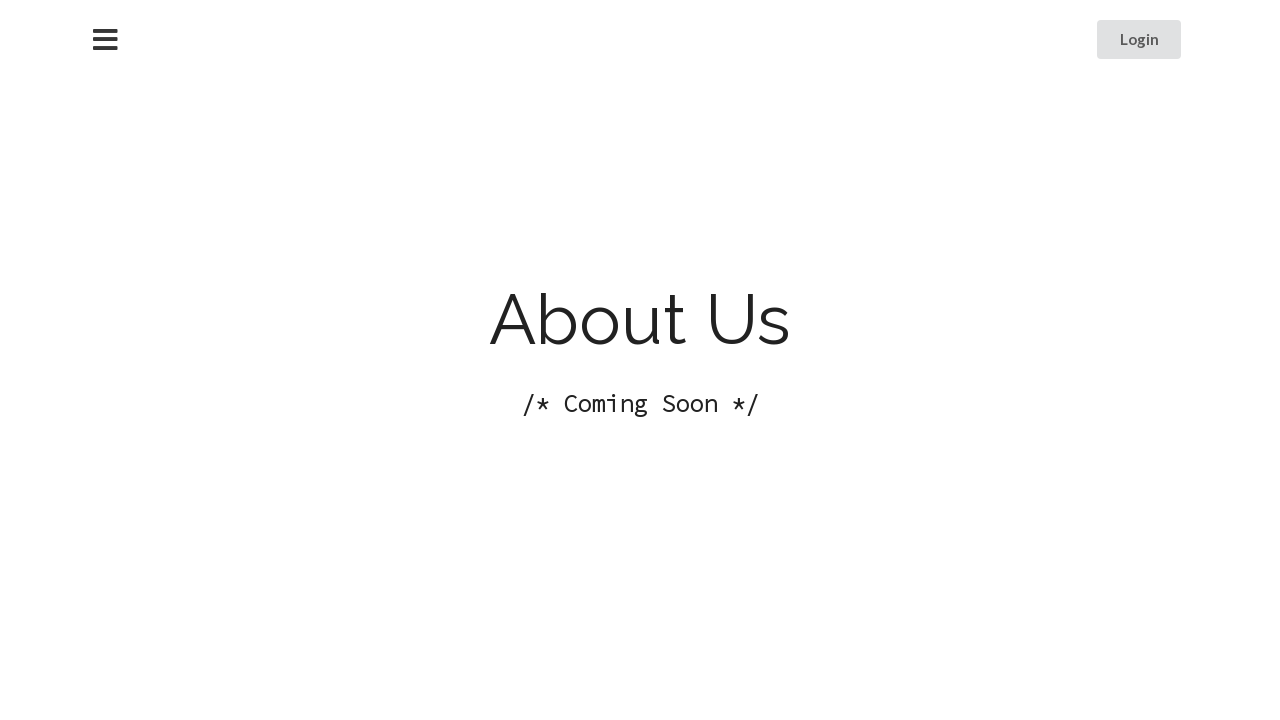